Tests the autocomplete functionality by entering an address into the autocomplete input field

Starting URL: https://formy-project.herokuapp.com/autocomplete

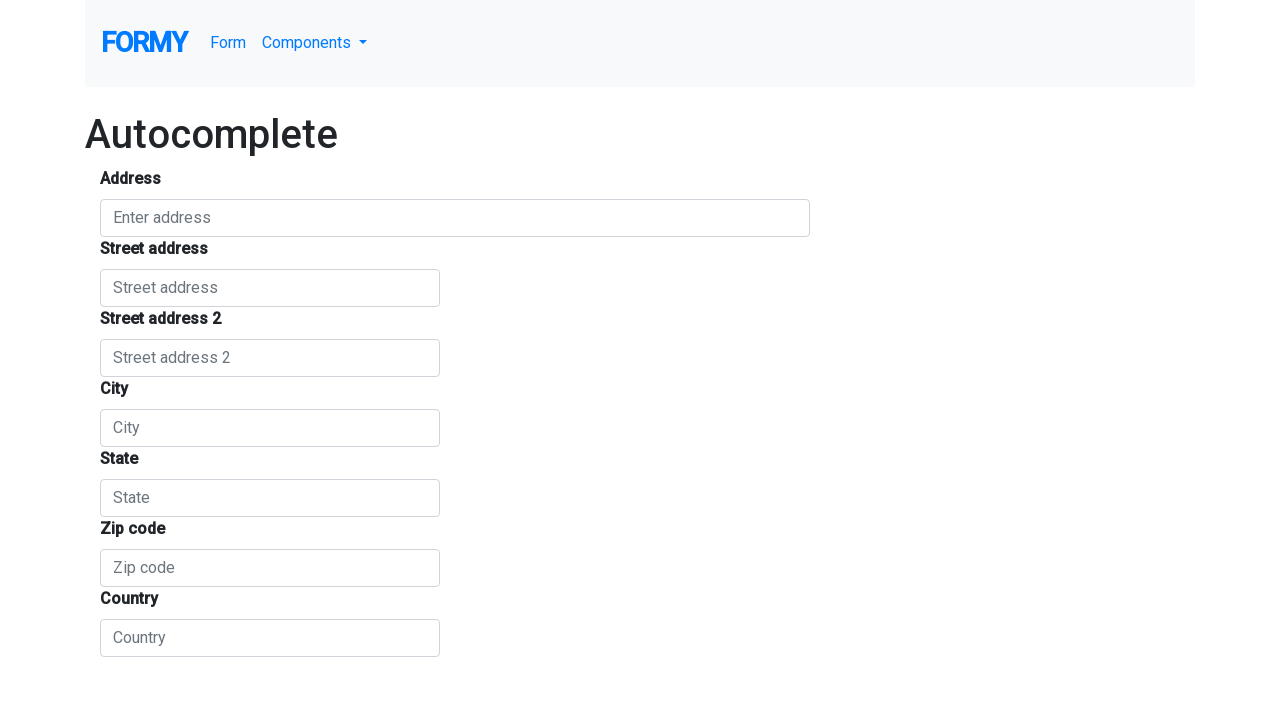

Filled autocomplete field with address '1555 Park Blvd, Palo Alto, CA' on #autocomplete
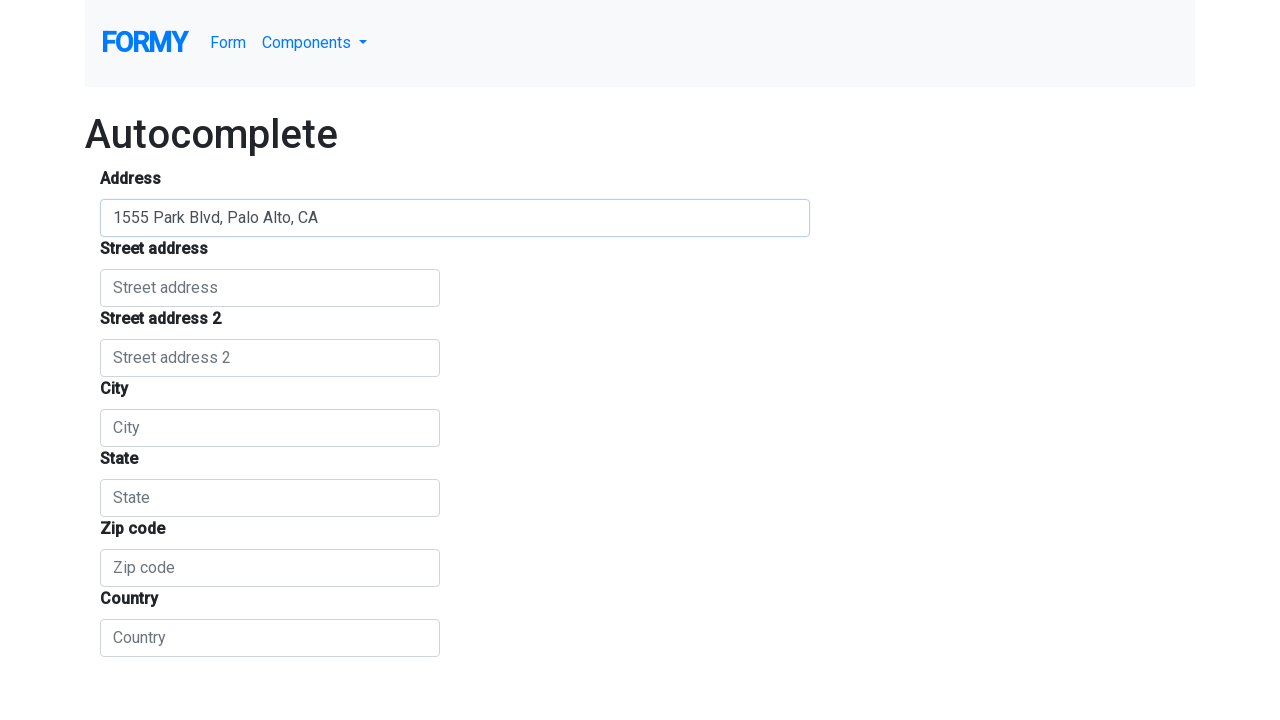

Waited for autocomplete suggestions to appear
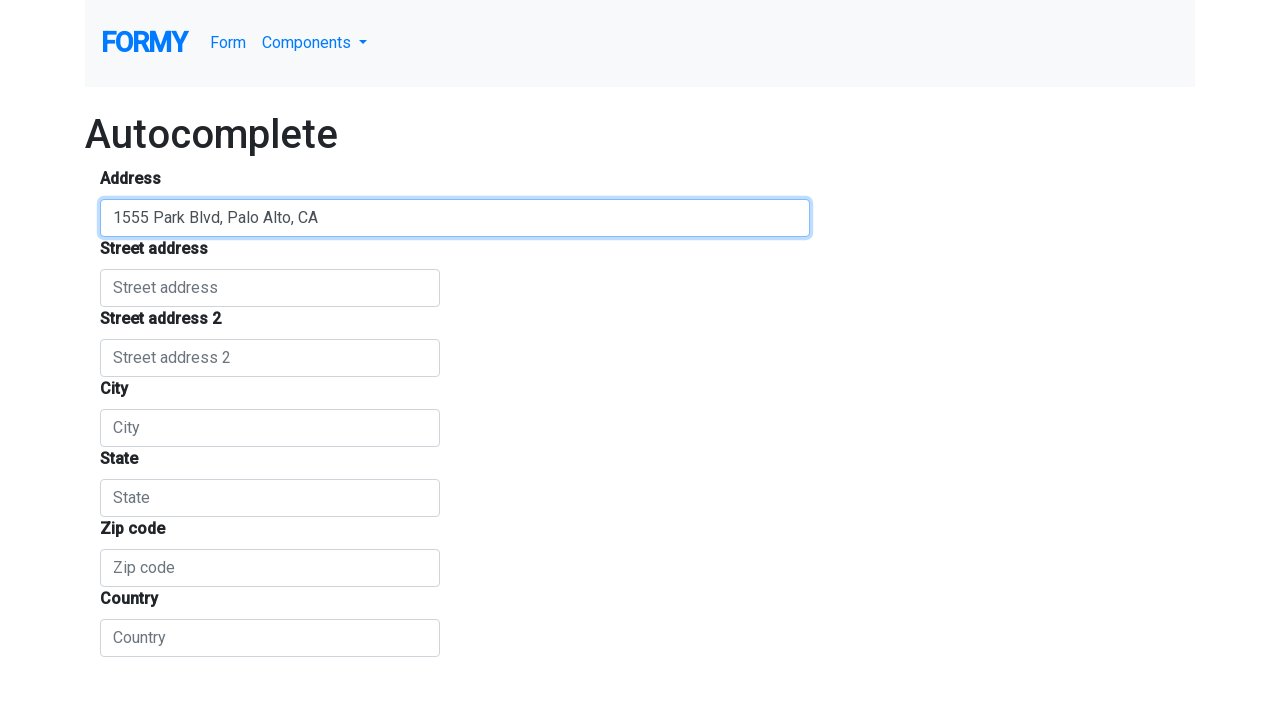

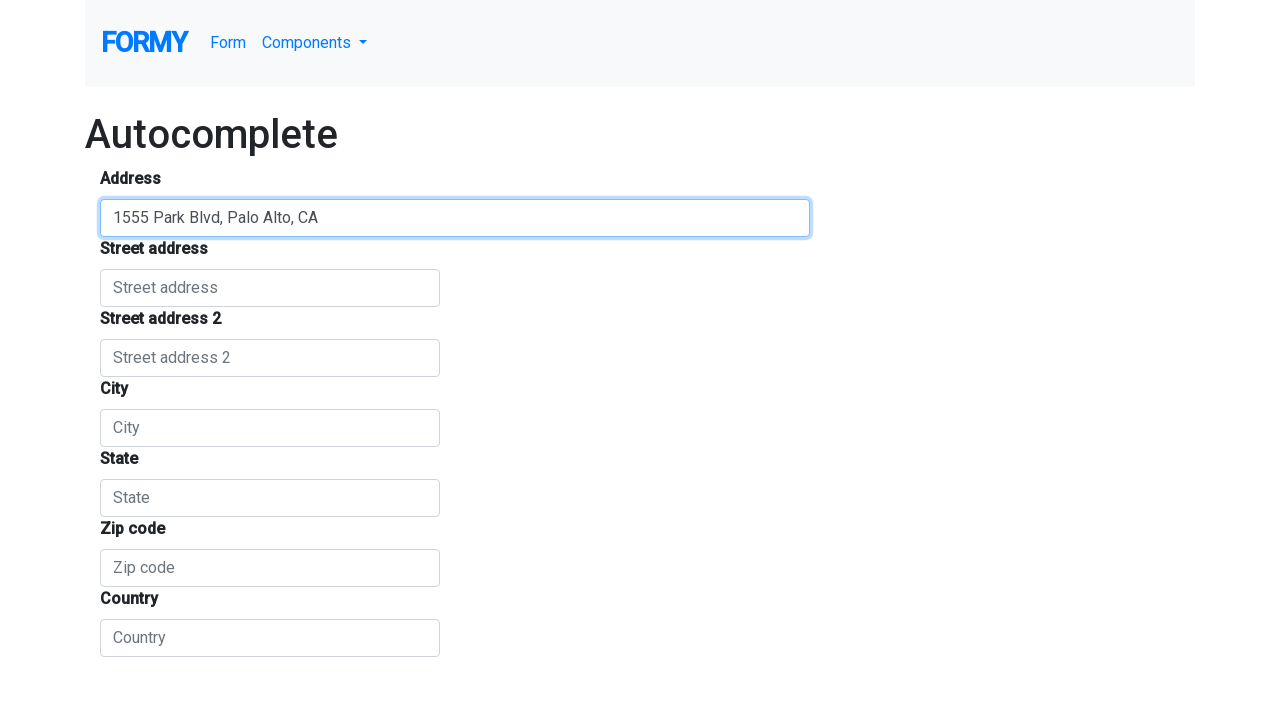